Tests registration form using last-child selector for submit button with mismatched email

Starting URL: https://alada.vn/tai-khoan/dang-ky.html

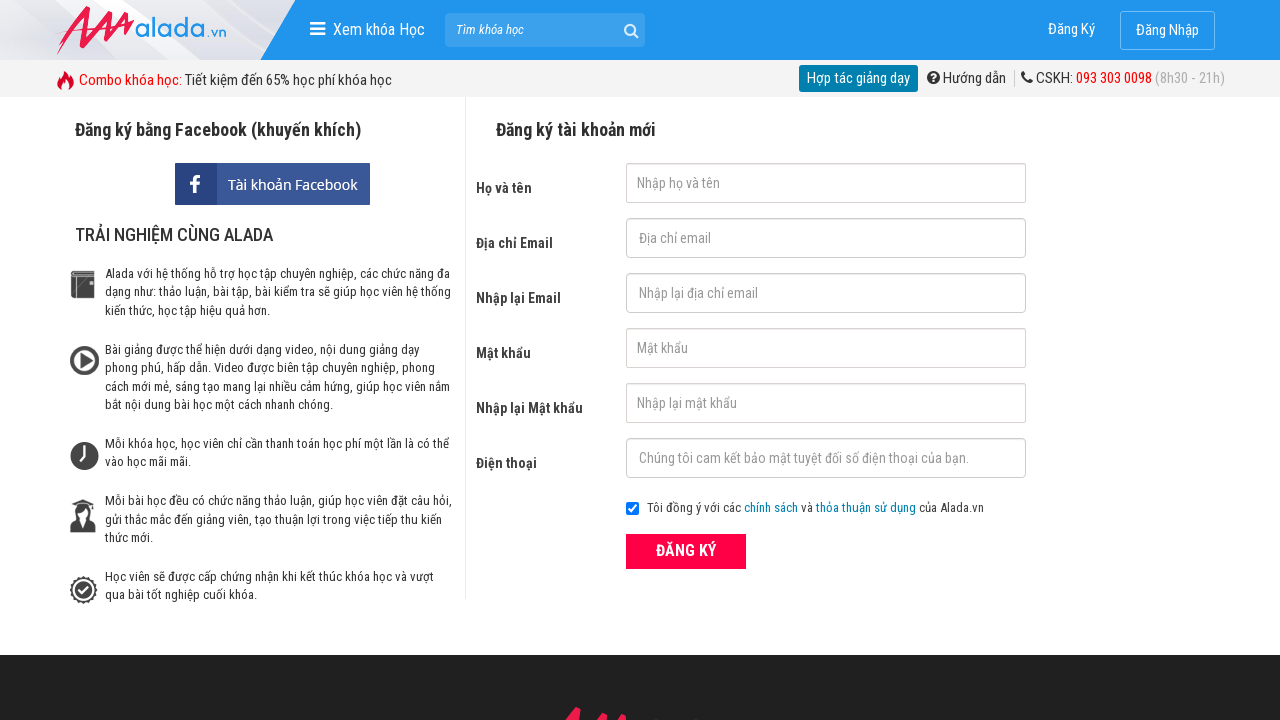

Filled first name field with 'Thomas White' on div[class$='frmRegister']>div:first-child>input[name$='Firstname']
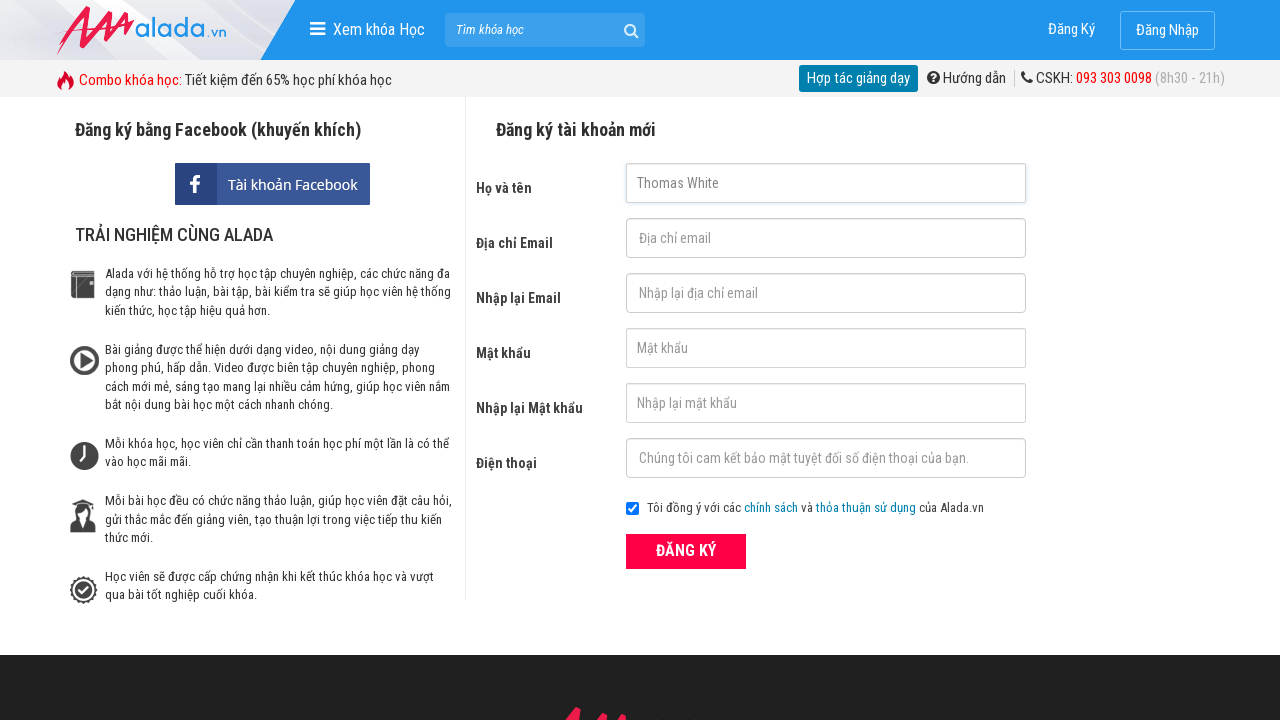

Filled email field with 'thomas.w@service.net' on #txtEmail
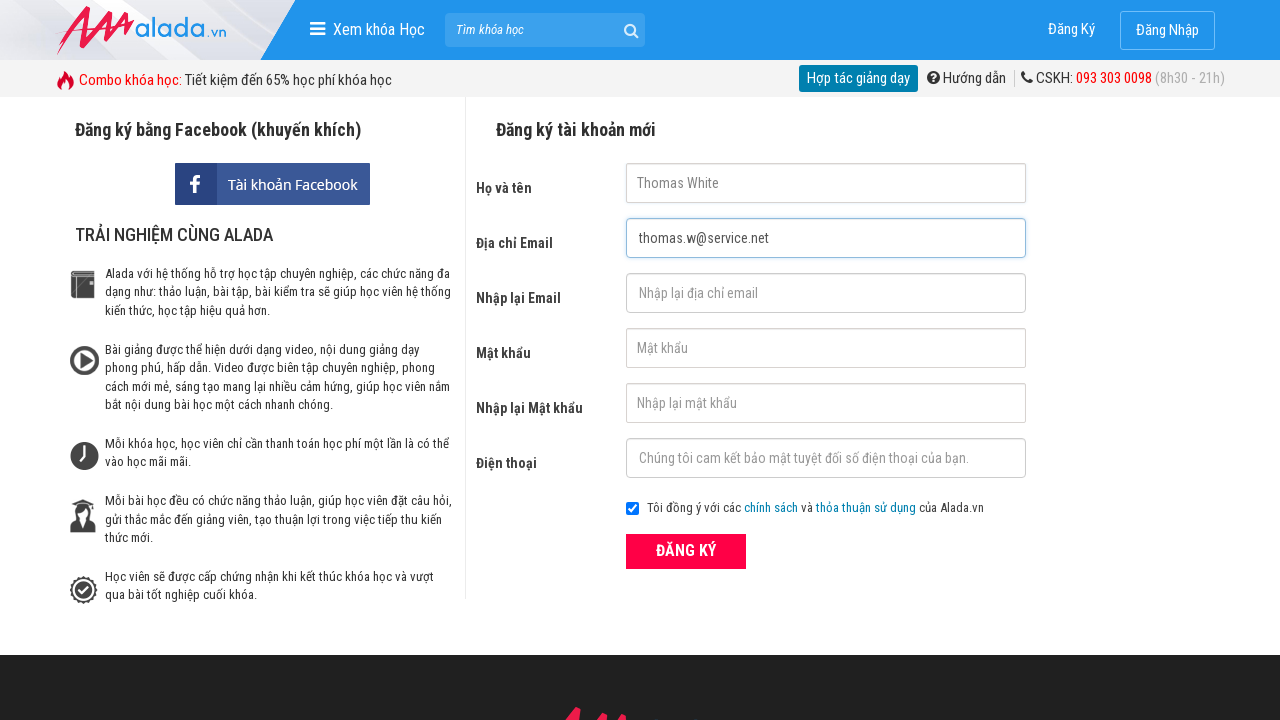

Filled confirm email field with mismatched 'incorrect@@test' on #txtCEmail
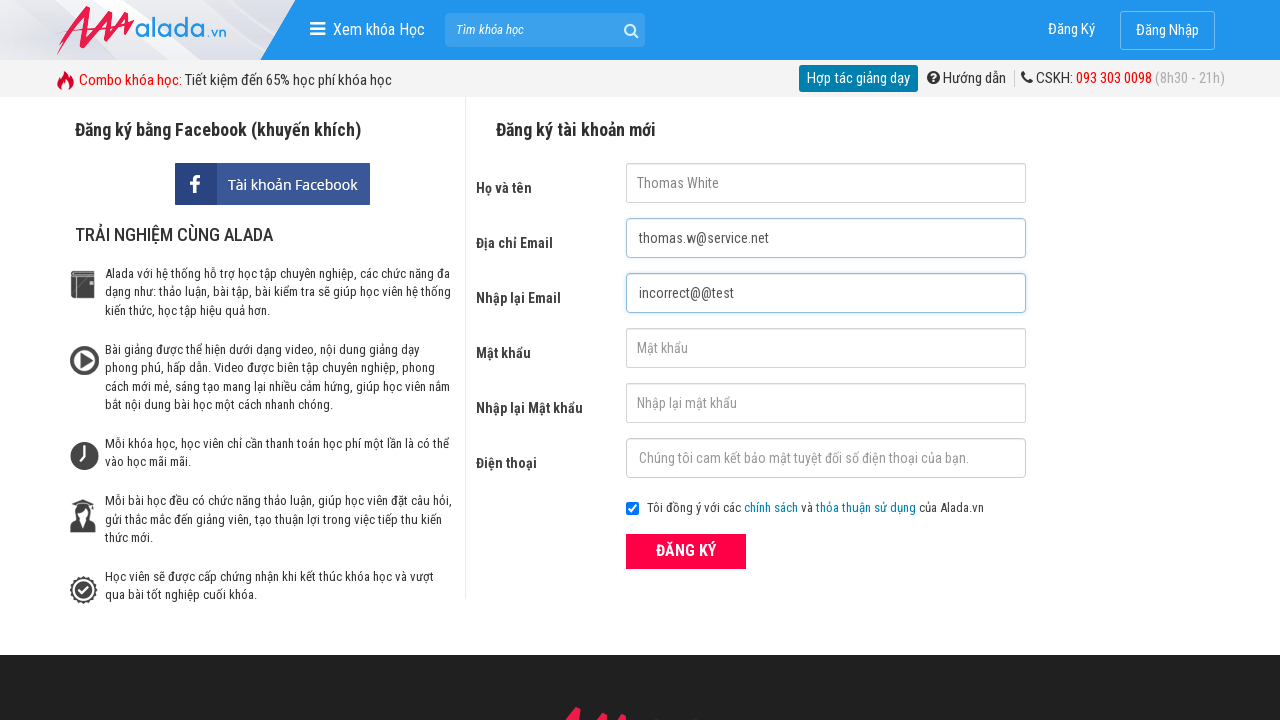

Filled password field with 'secret888' on #txtPassword
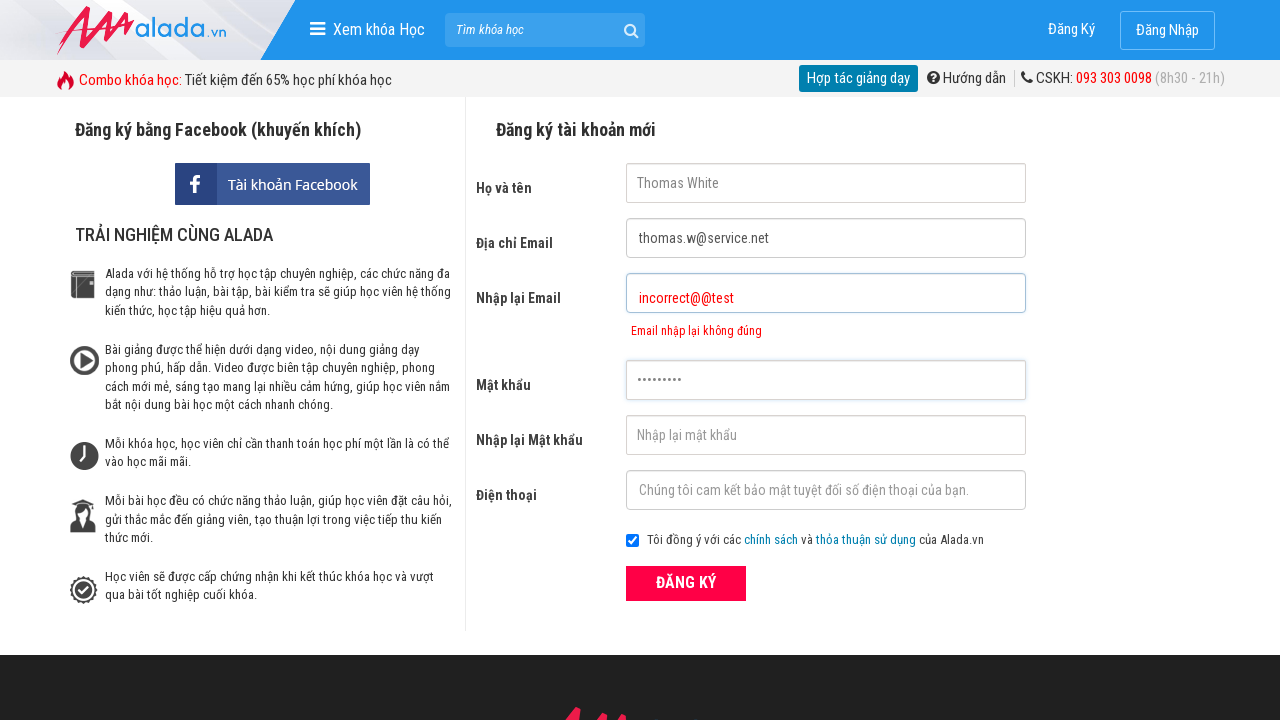

Filled confirm password field with 'secret888' on #txtCPassword
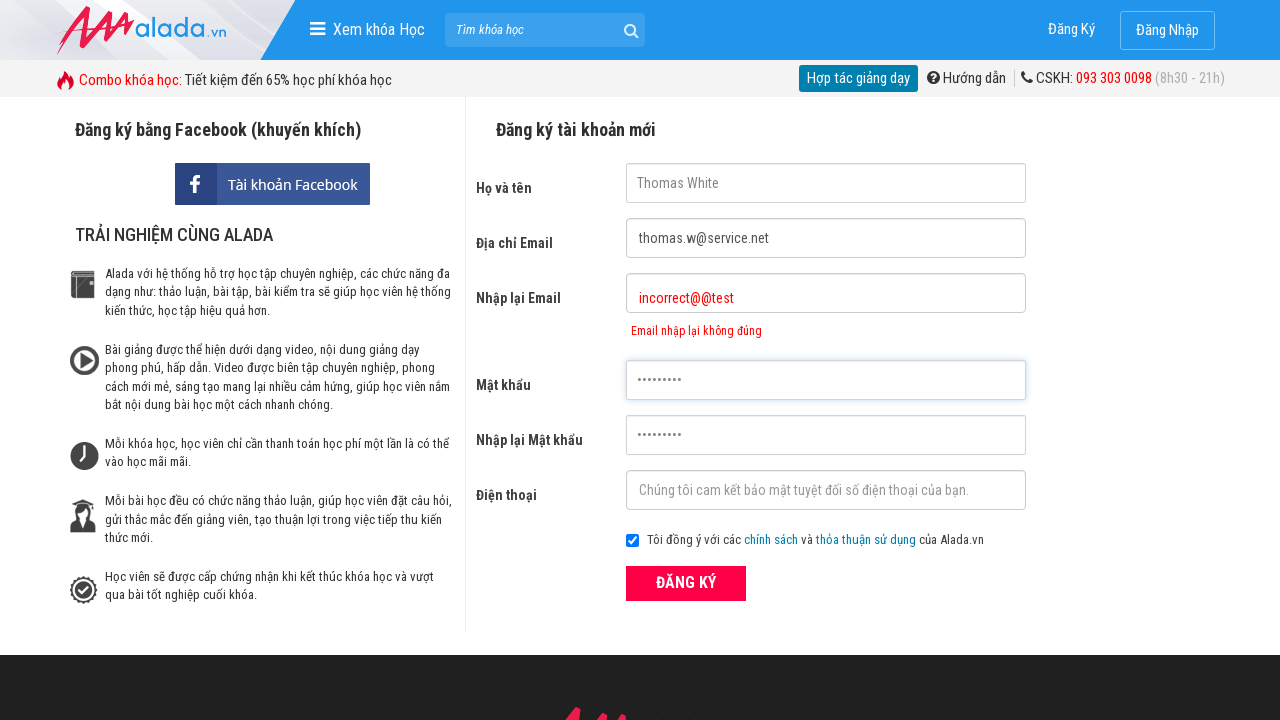

Filled phone field with '0812345678' on #txtPhone
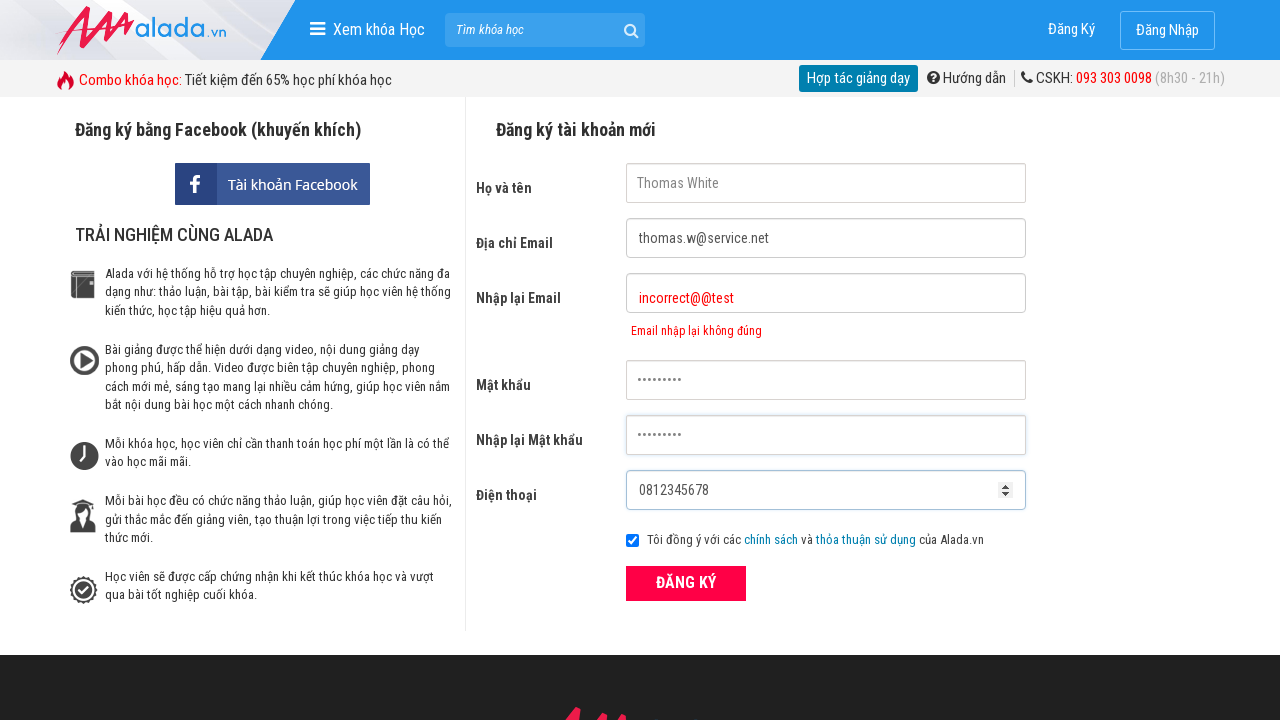

Clicked submit button using last-child selector at (686, 583) on div[class$='frmRegister']>div:last-child>button[class^='btn_pink_sm']
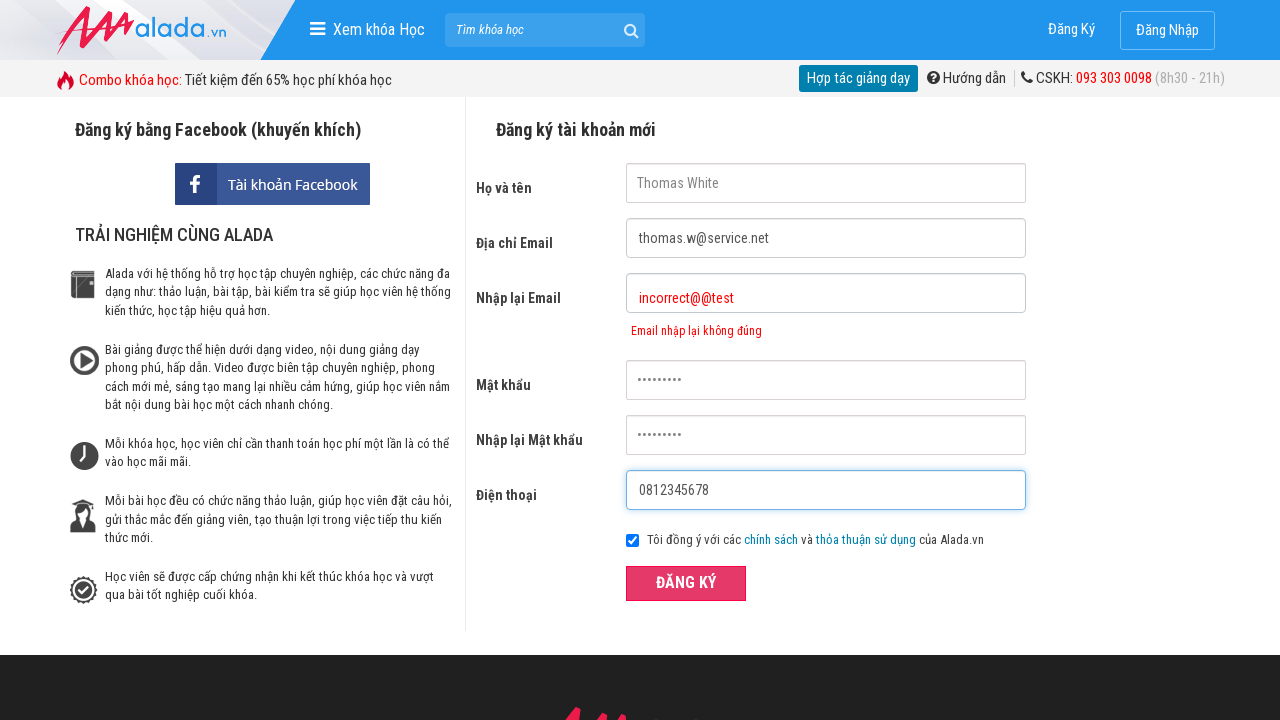

Email confirmation error message appeared
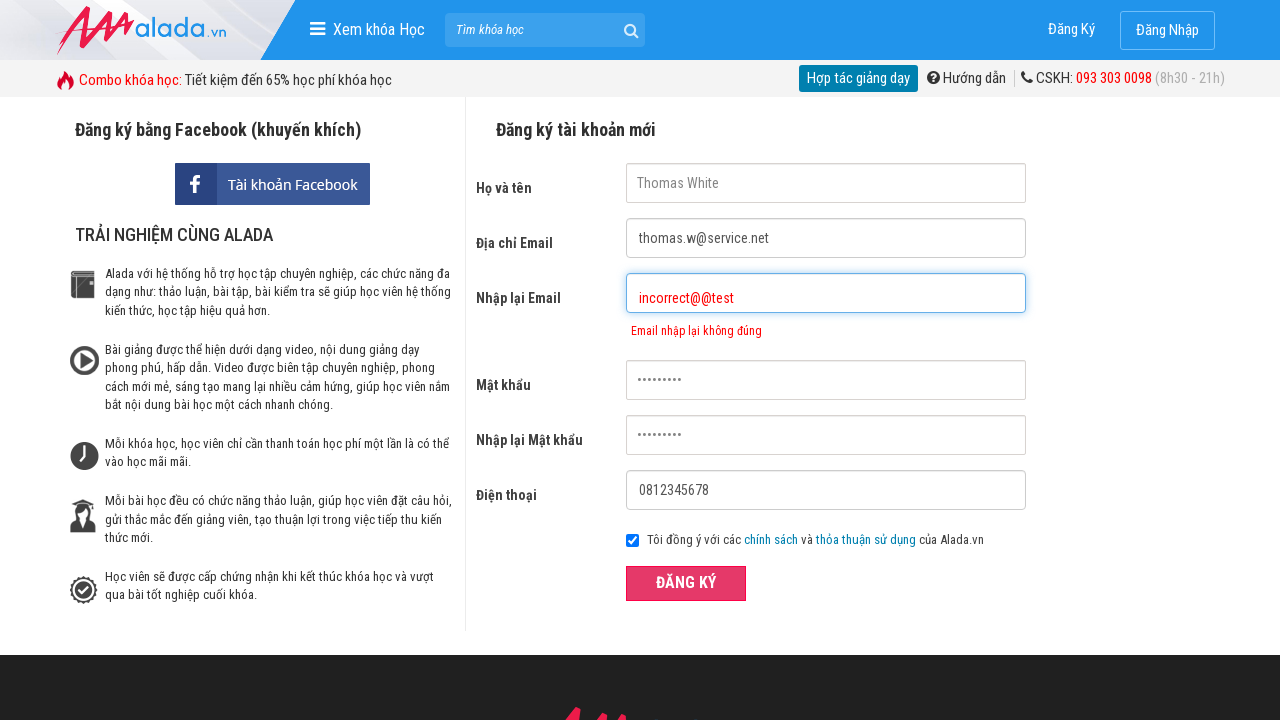

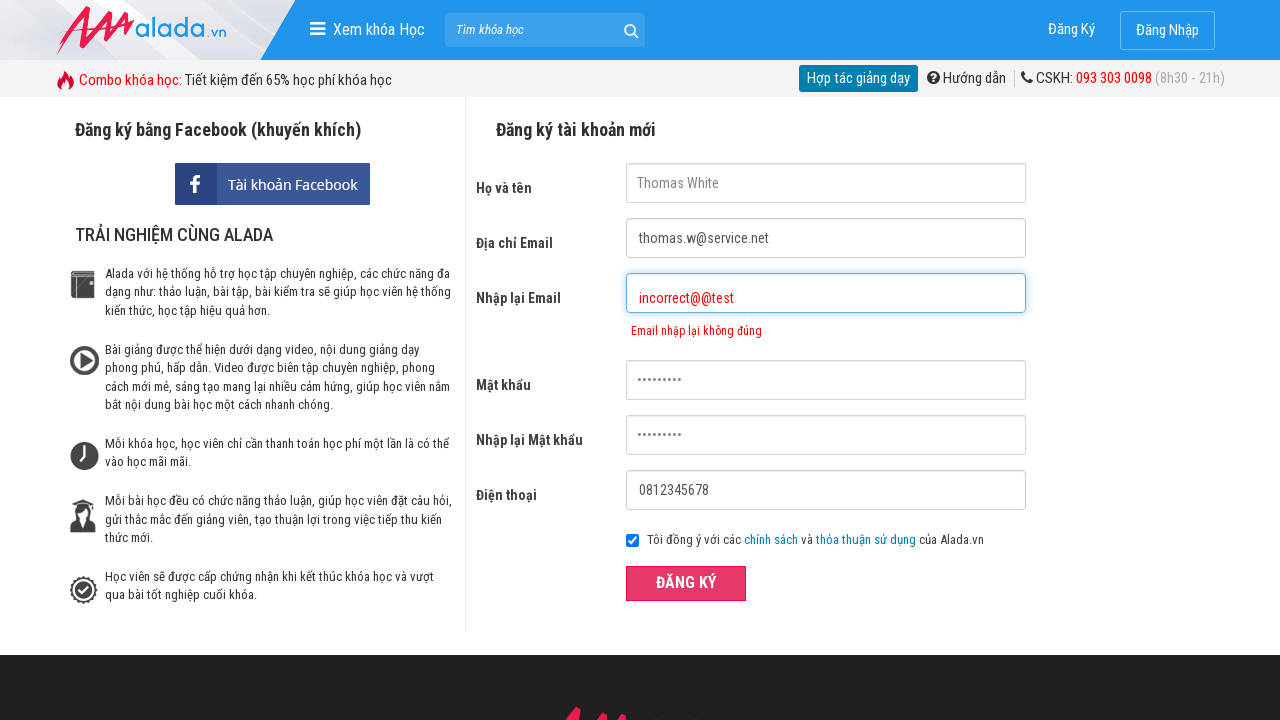